Opens multiple links in new tabs from the footer section by using keyboard shortcuts, then switches through all windows and prints their titles

Starting URL: http://www.qaclickacademy.com/practice.php

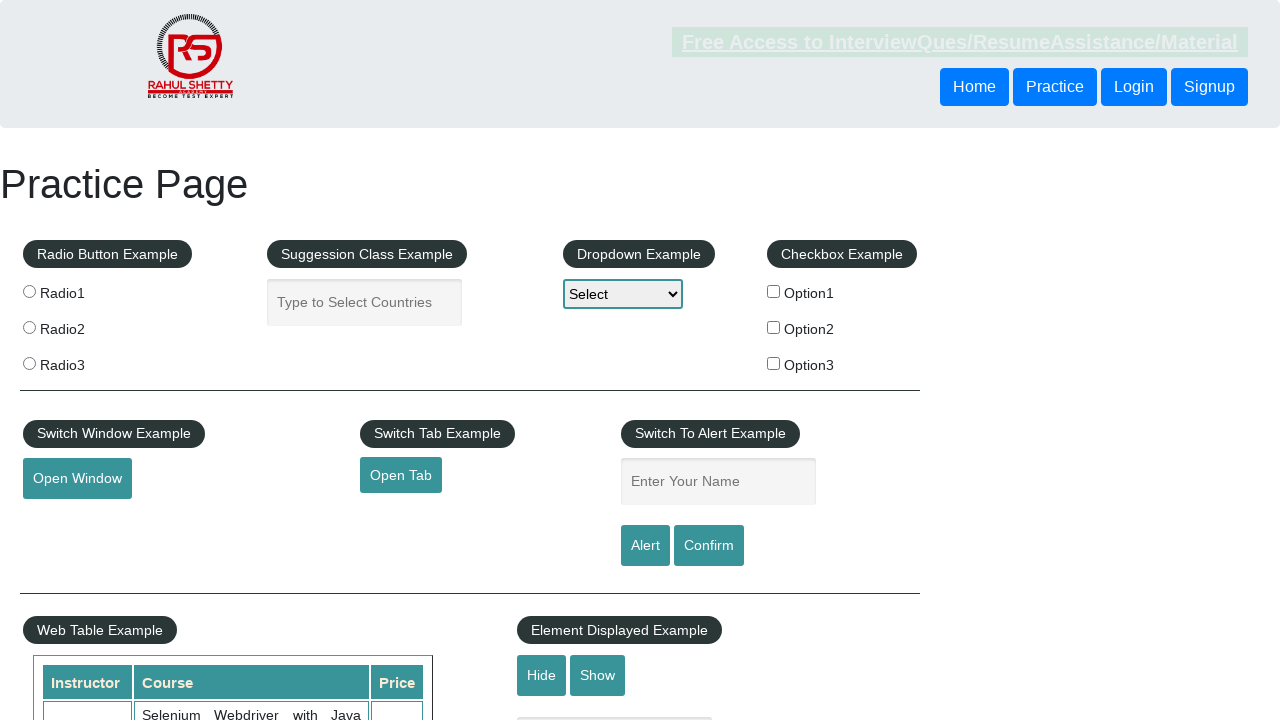

Located footer section with id 'gf-BIG'
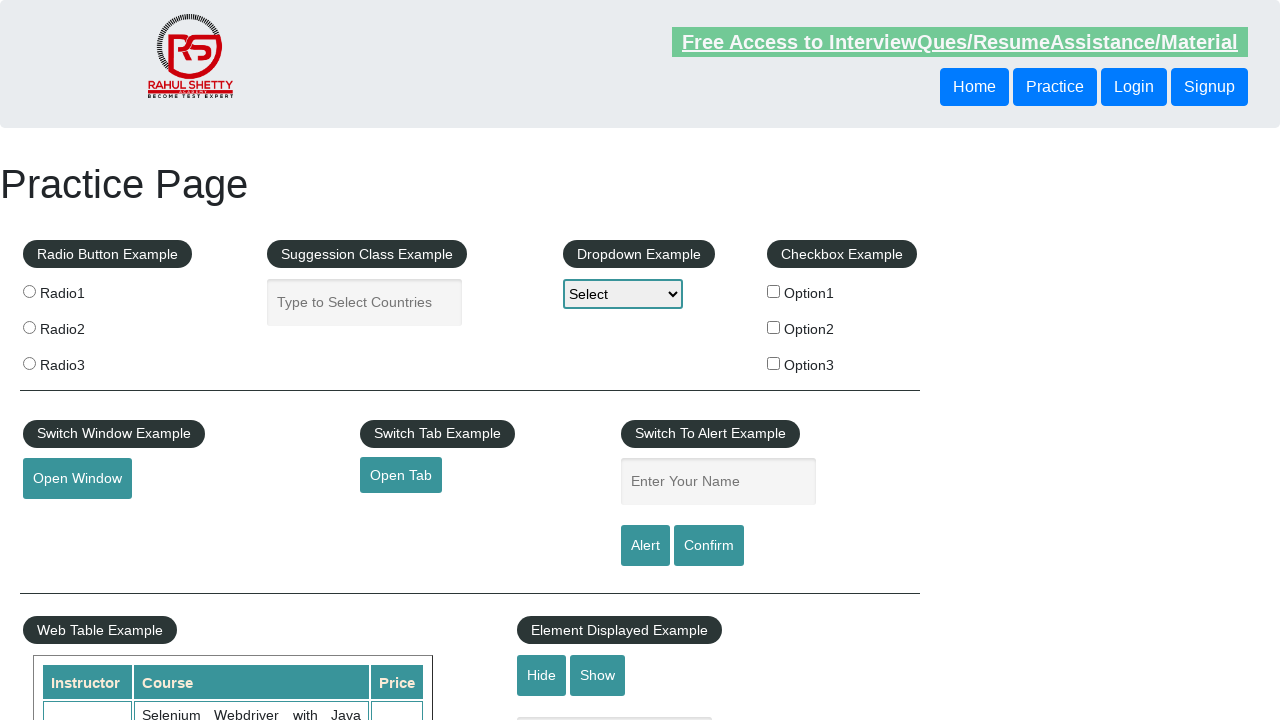

Located first column in footer
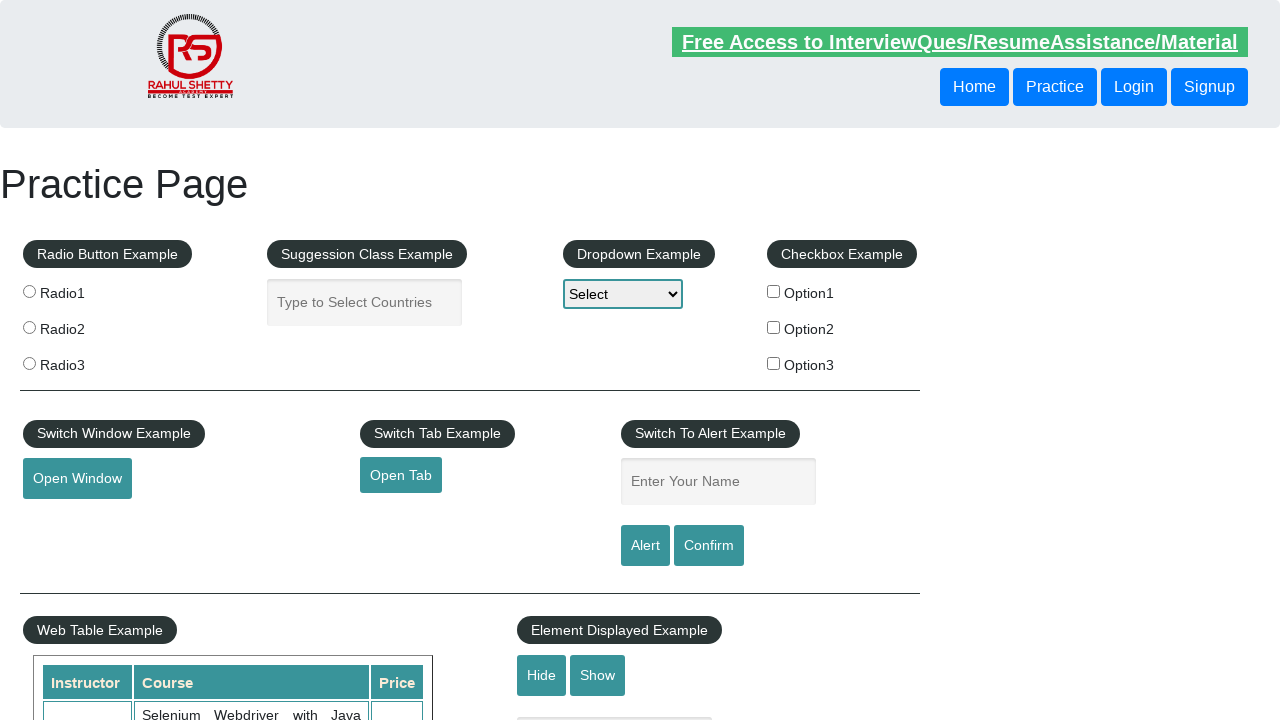

Located all links in footer column
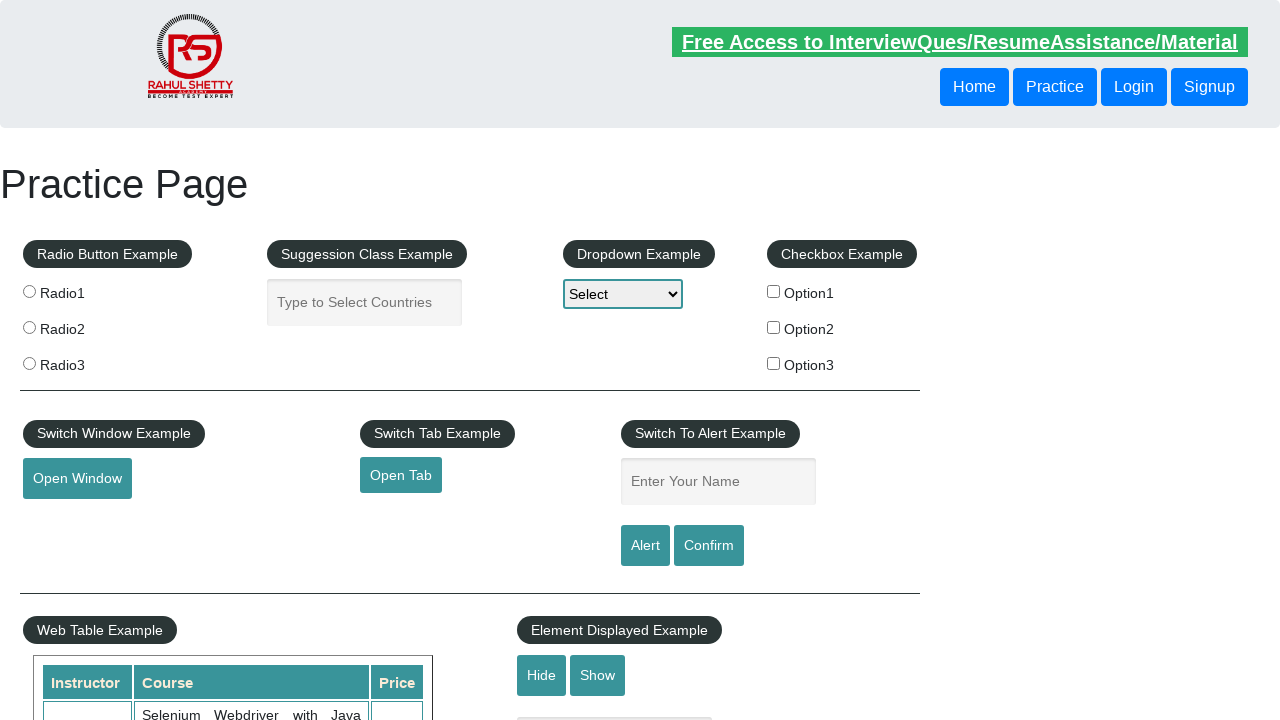

Counted 0 links in footer column
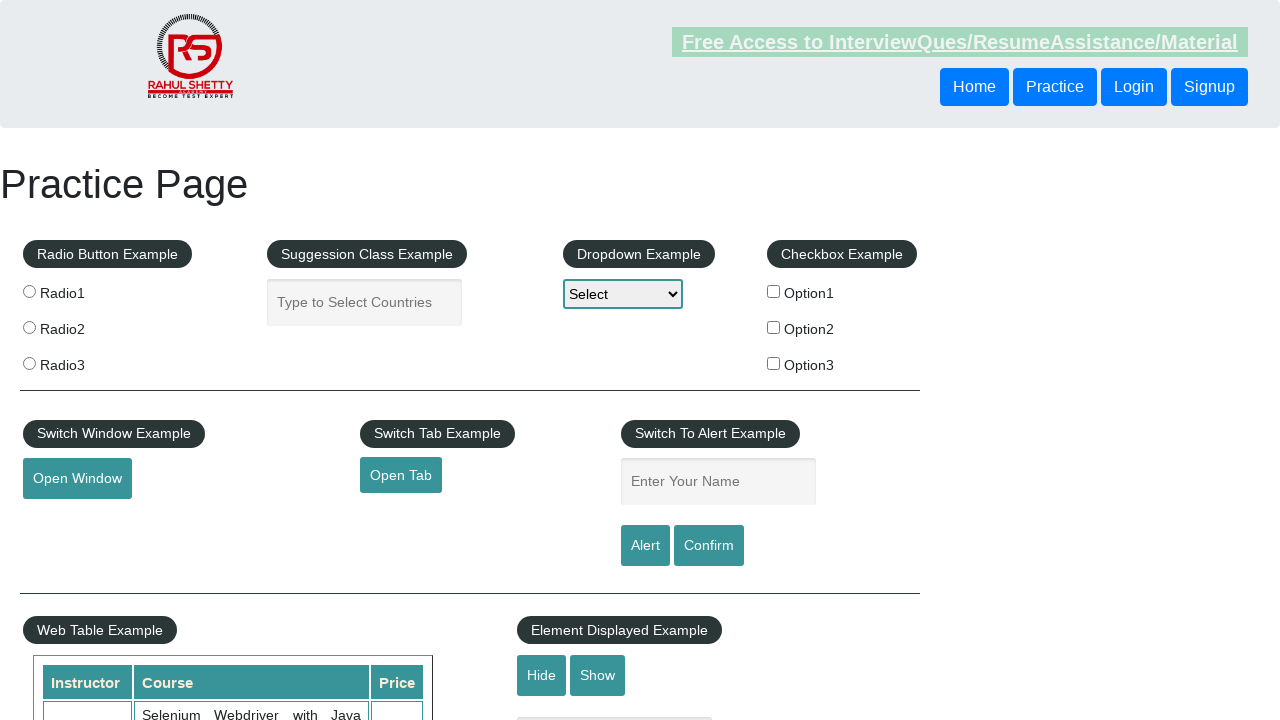

Retrieved all open pages/tabs (1 total)
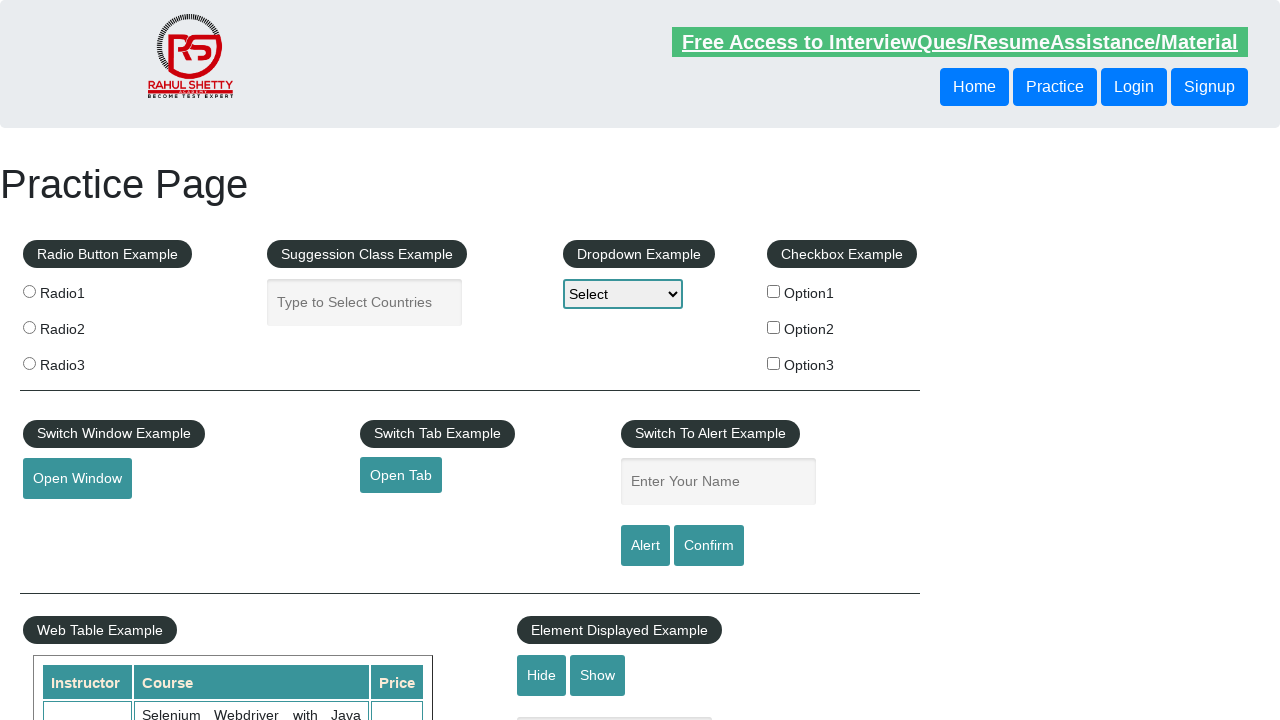

Brought page to front: 'Practice Page'
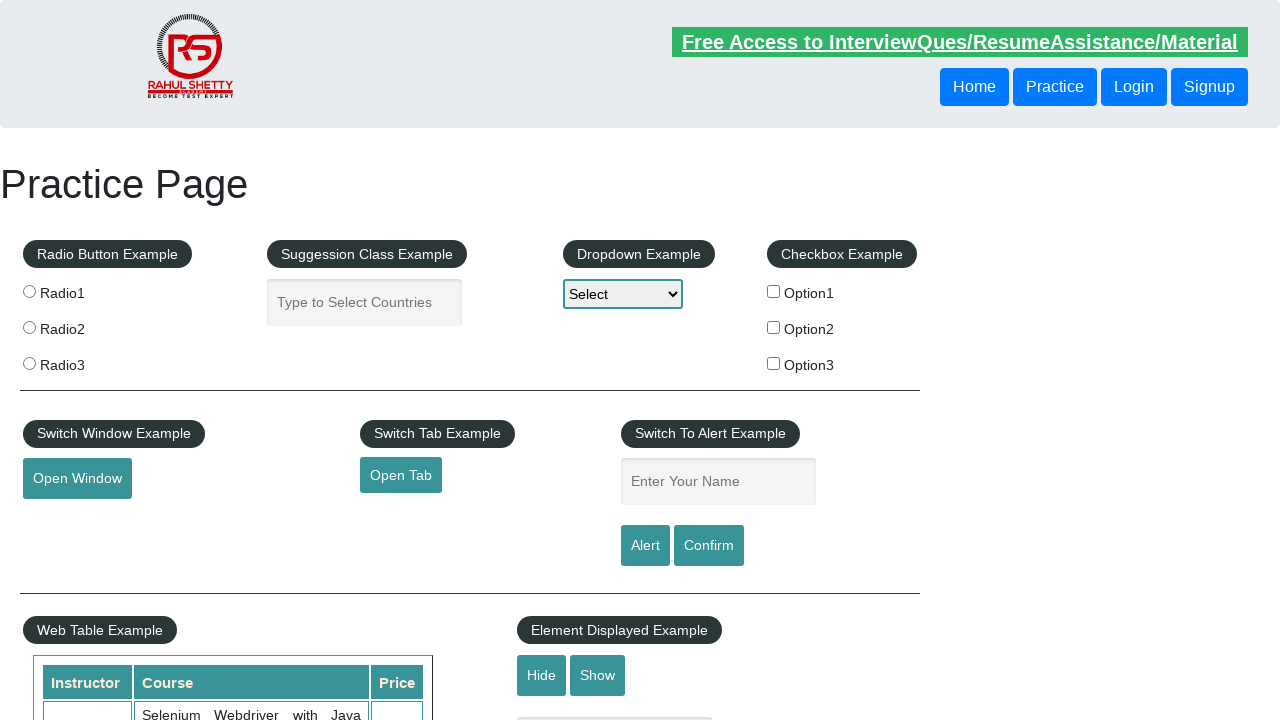

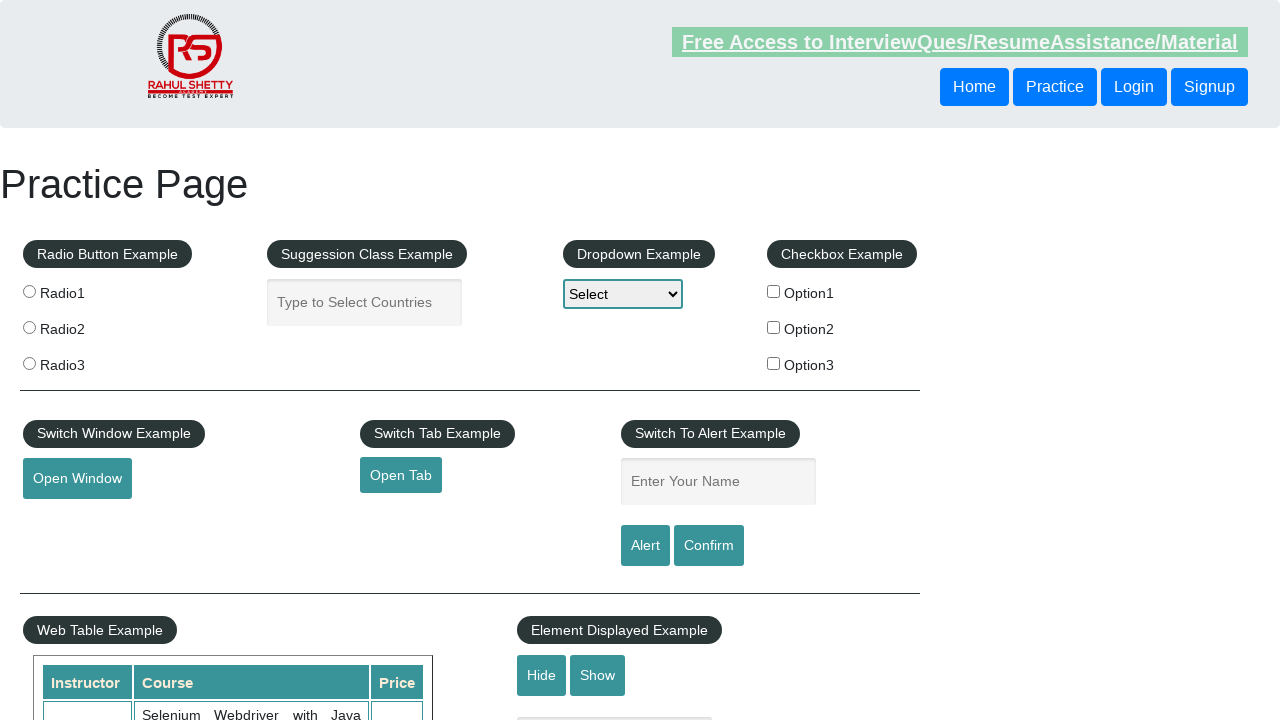